Tests dynamic element visibility by waiting for a button that appears after a delay on the page, then clicking it to verify it's interactive.

Starting URL: https://demoqa.com/dynamic-properties

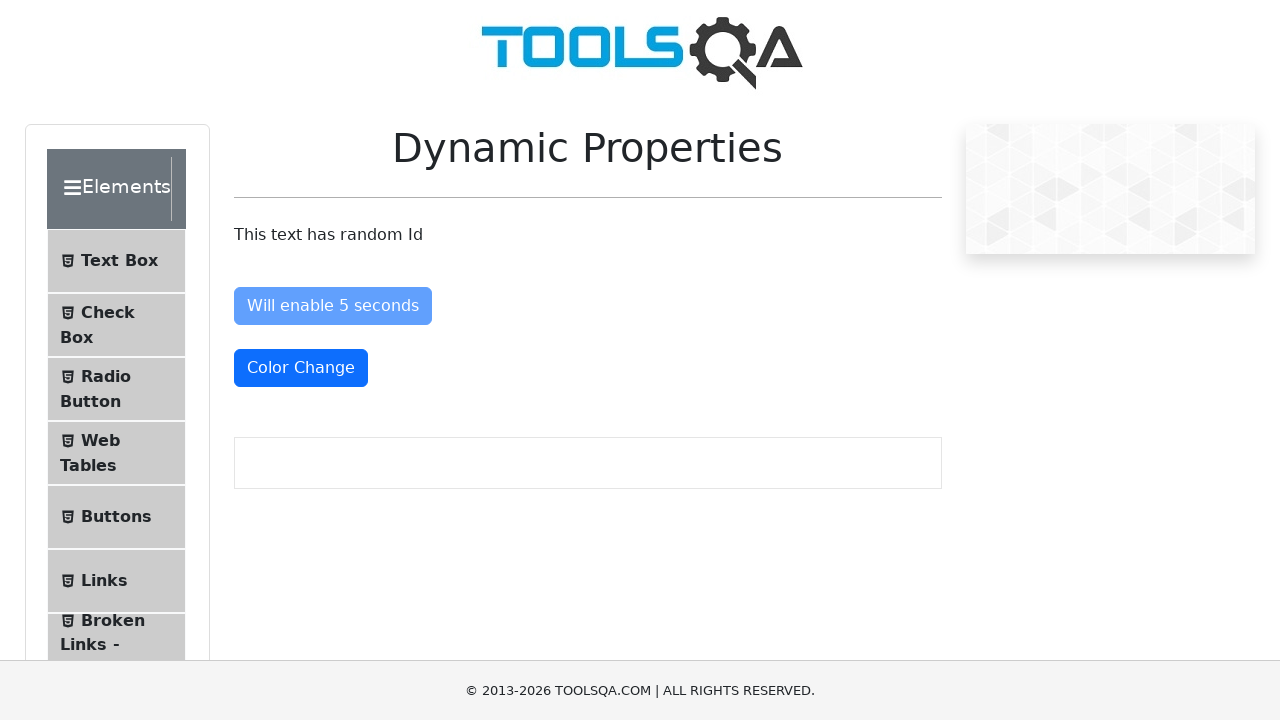

Waited for 'Visible After 5 Seconds' button to appear (timeout: 20s)
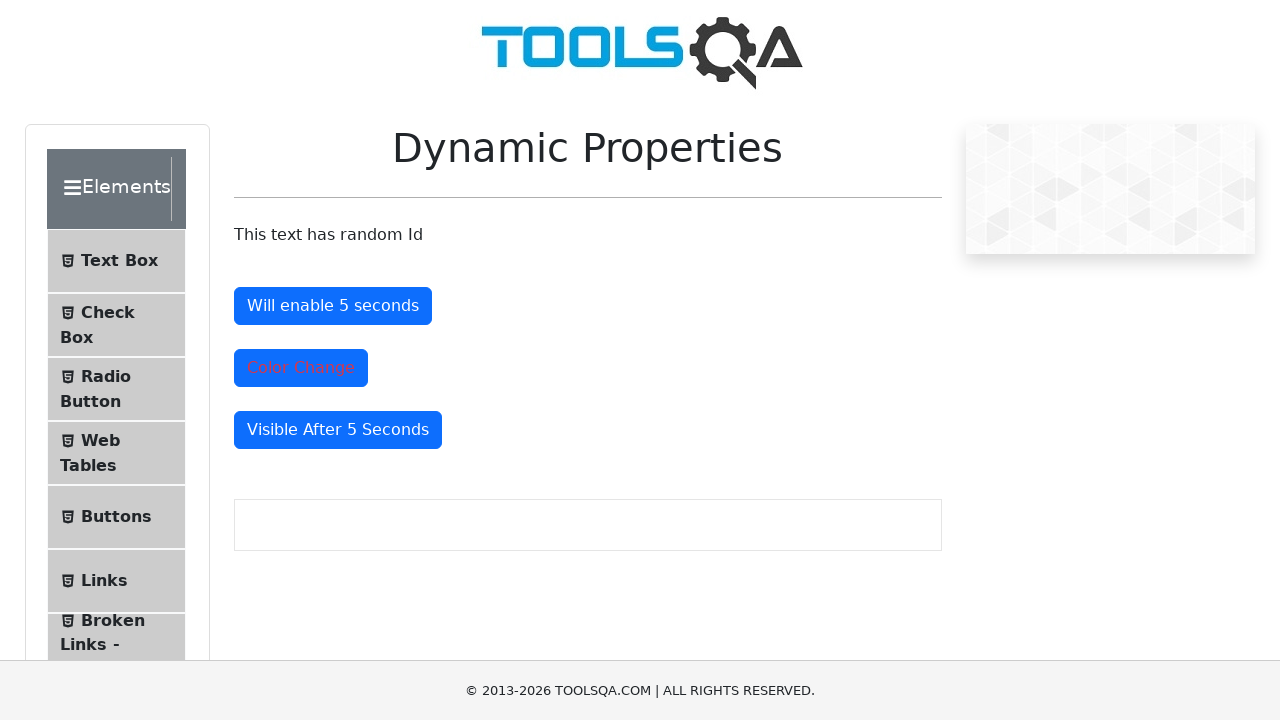

Clicked the dynamically visible button to verify interactivity at (338, 430) on #visibleAfter
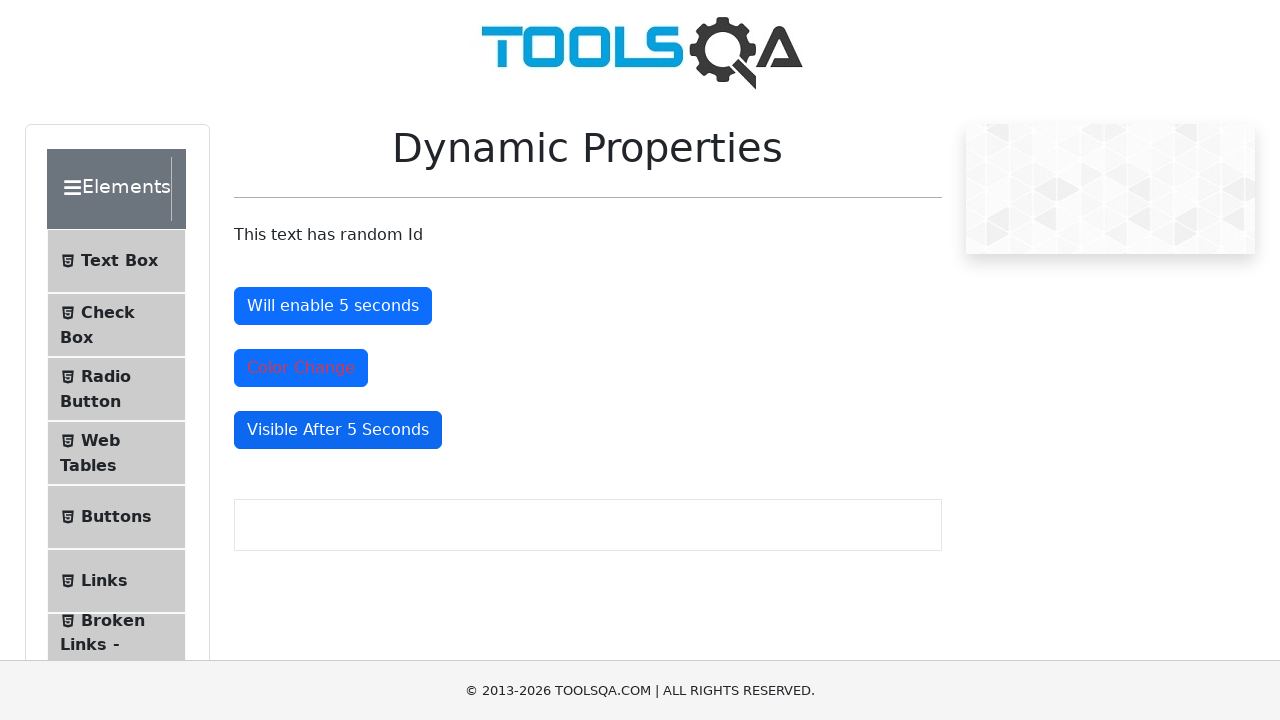

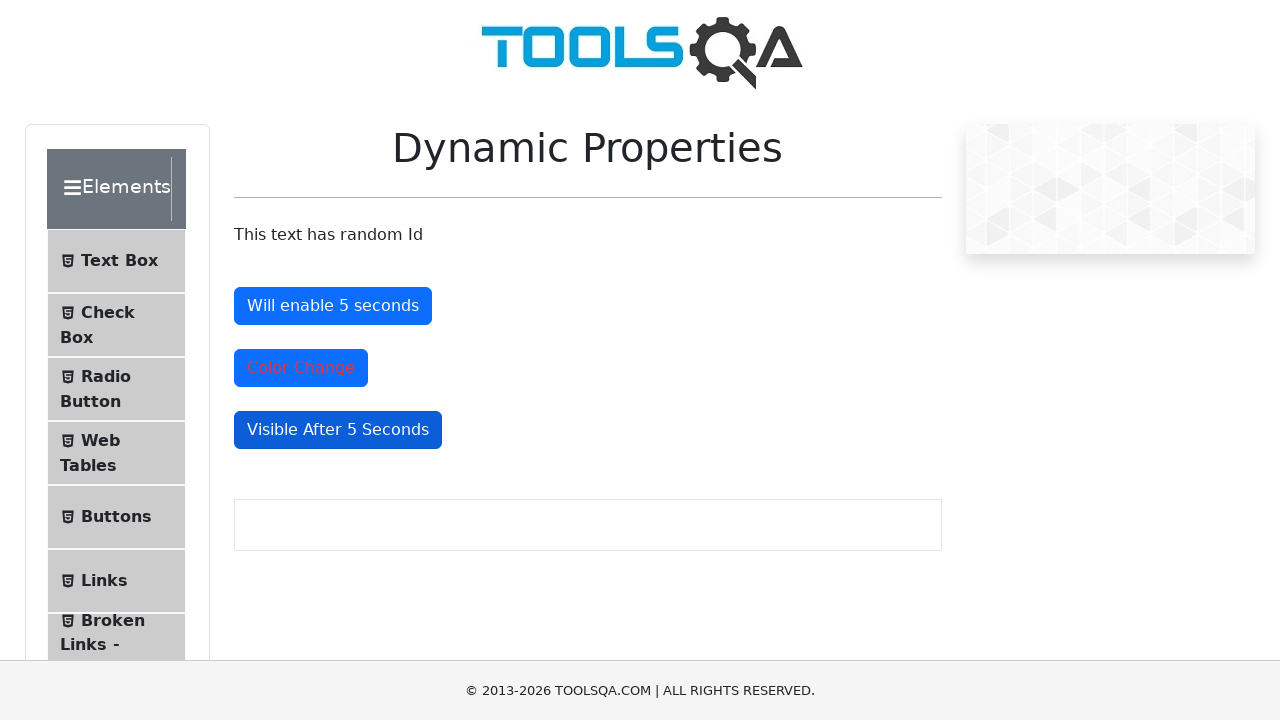